Tests JavaScript alert with OK button by clicking a trigger button, handling the alert popup, and accepting it.

Starting URL: https://demo.automationtesting.in/Alerts.html

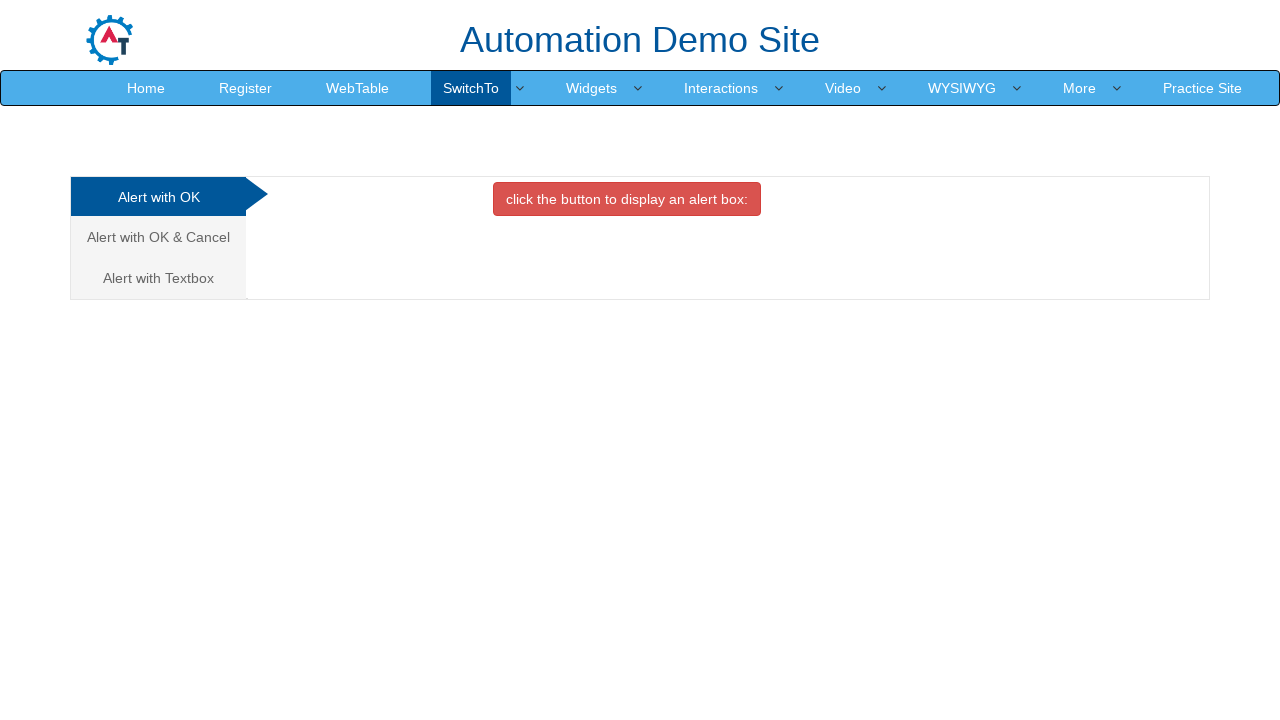

Clicked on 'Alert with OK' tab at (158, 197) on xpath=//a[text()='Alert with OK ']
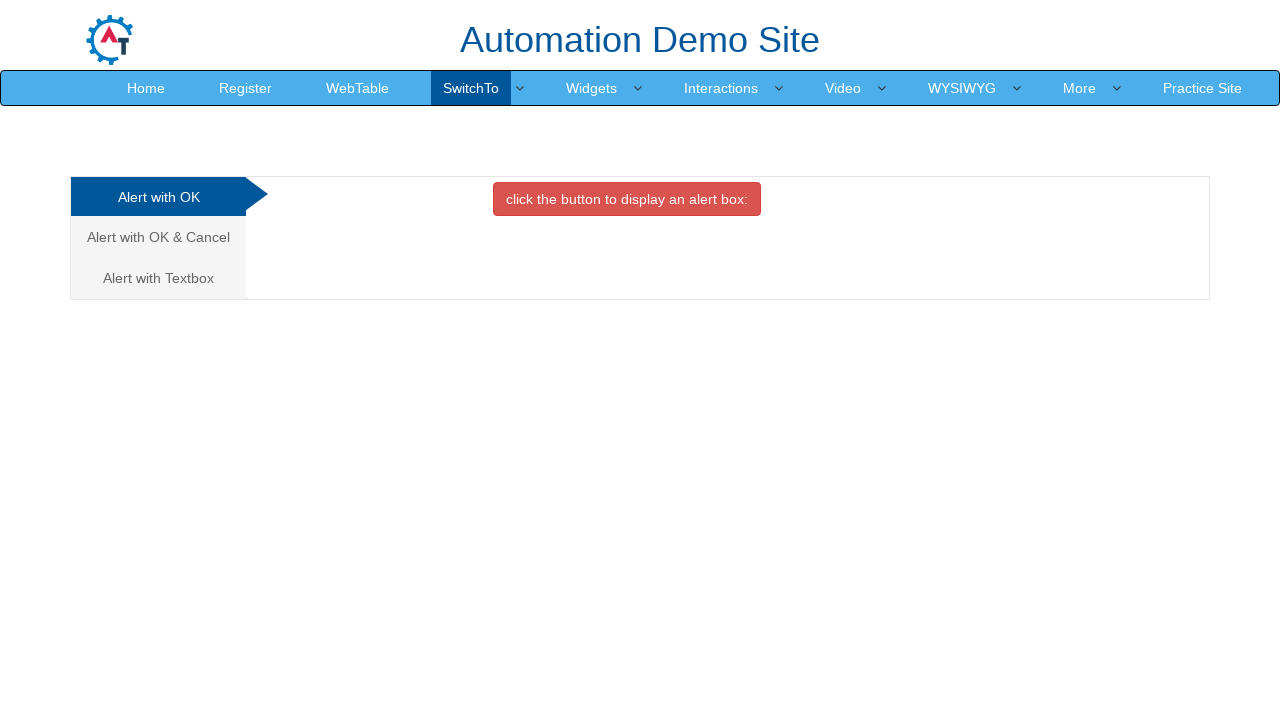

Clicked button to trigger alert dialog at (627, 199) on .btn.btn-danger
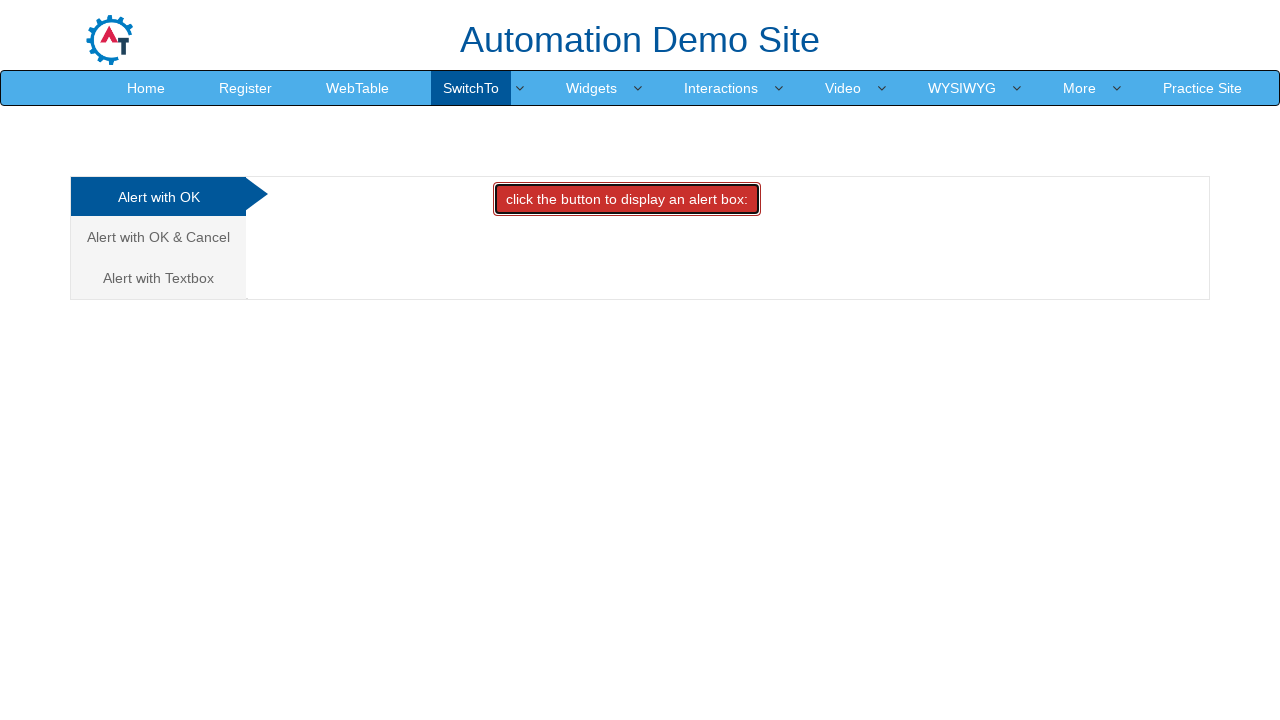

Set up dialog handler to accept alerts
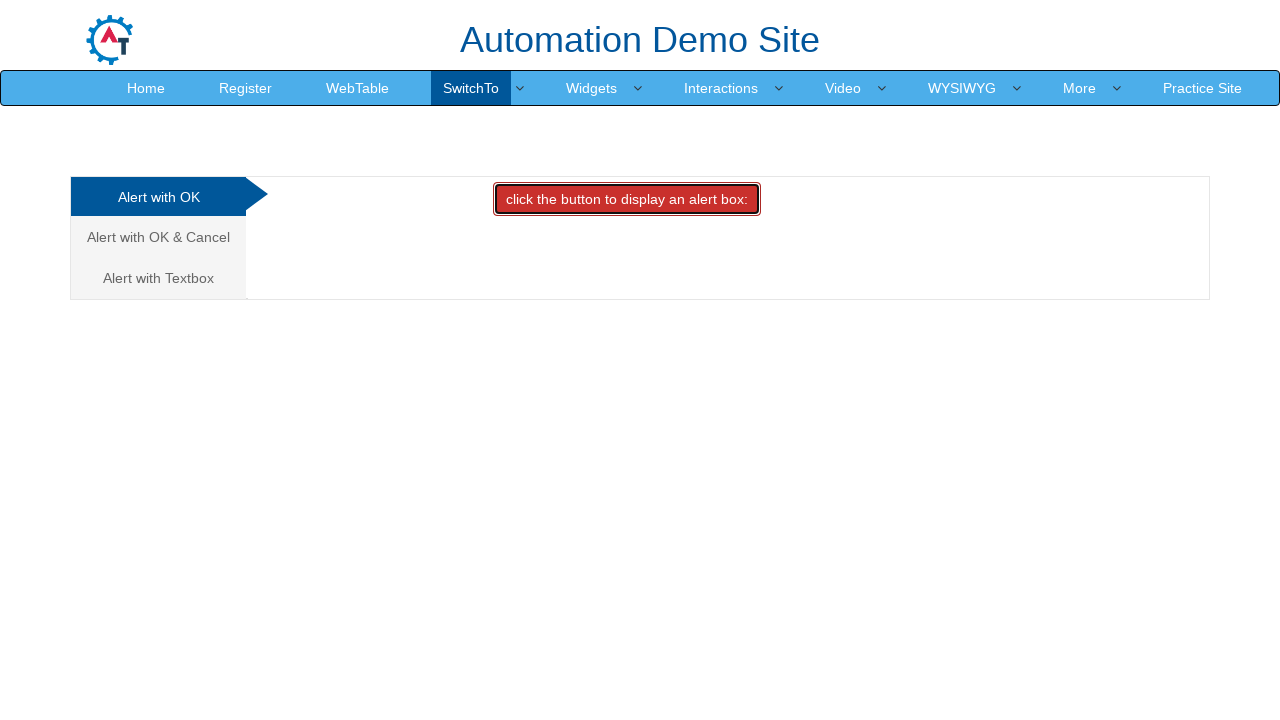

Clicked button to trigger alert and accepted it with dialog handler at (627, 199) on .btn.btn-danger
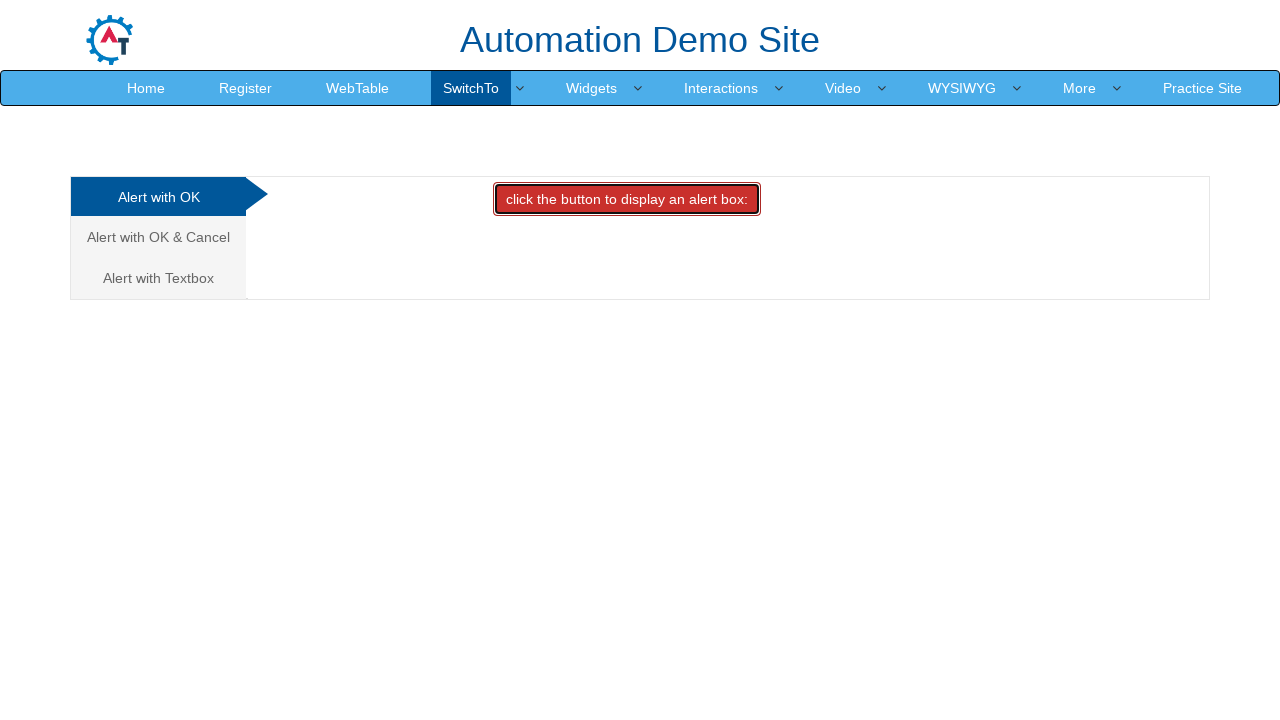

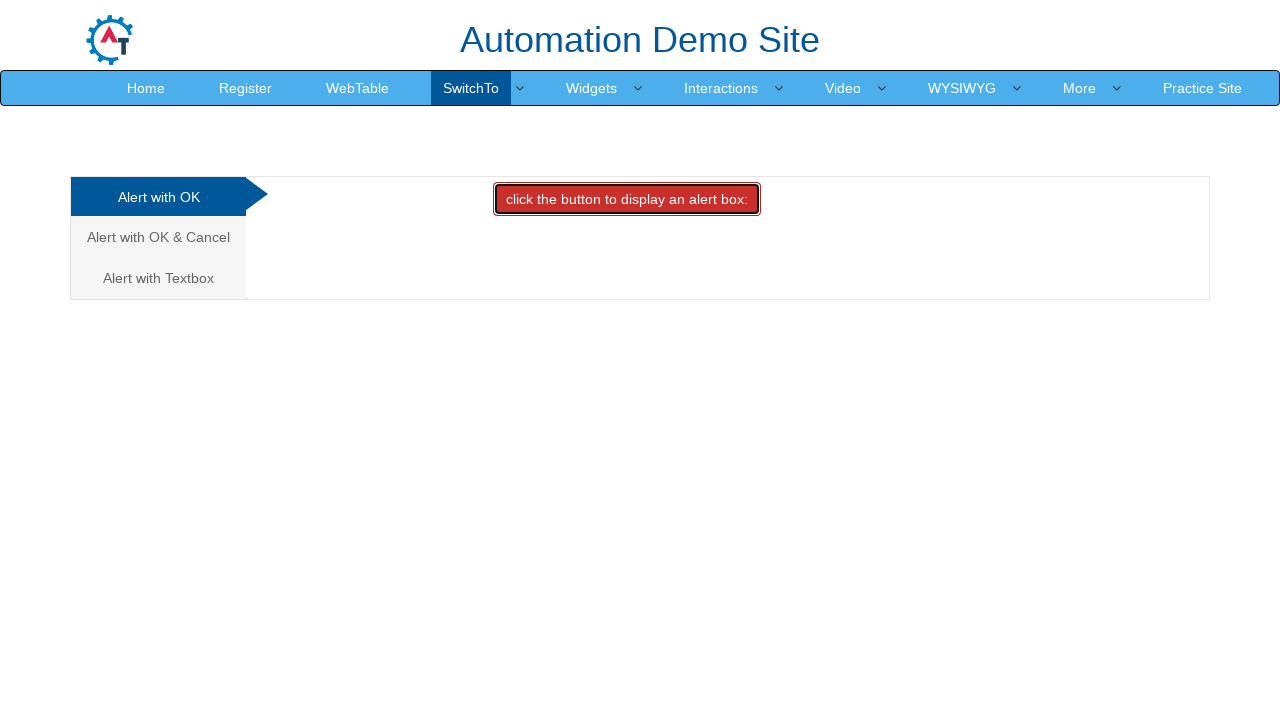